Automates the creation of a Hebrew crossword puzzle by filling in word definitions, clicking the build button, and generating a shareable link.

Starting URL: https://geek.co.il/~mooffie/crossword/

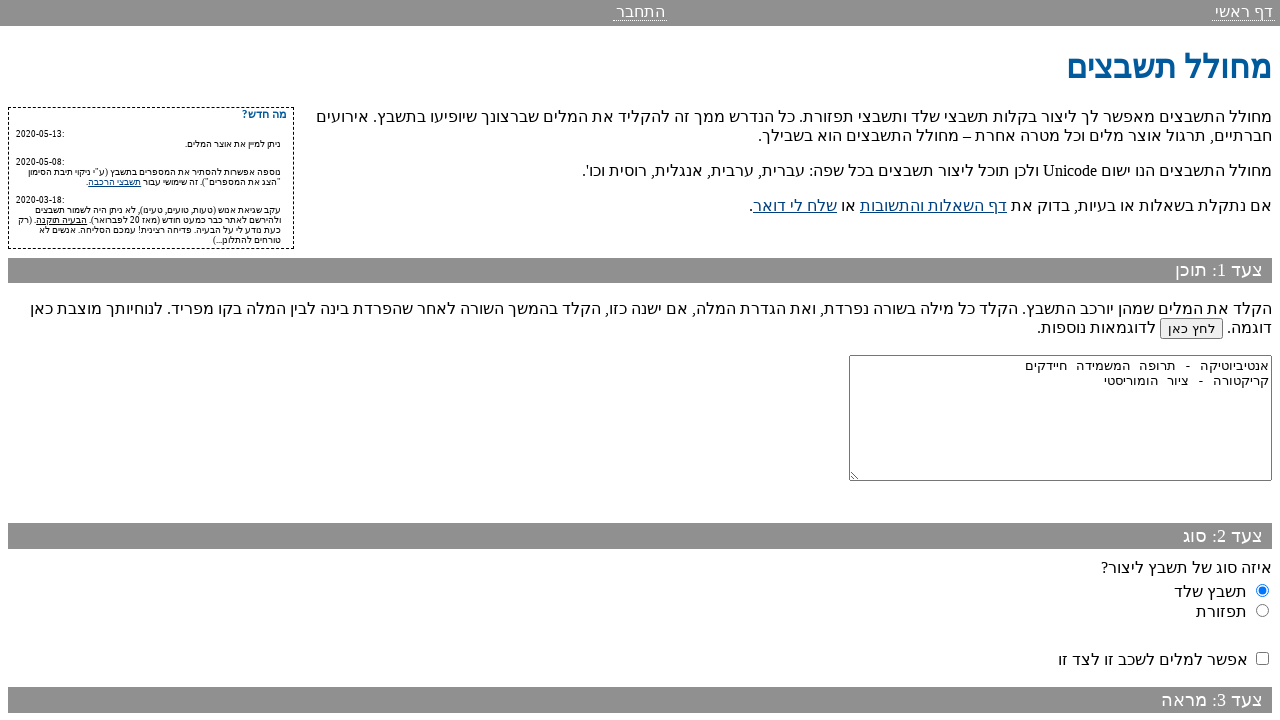

Selected all text in the definitions area on internal:text="\u05d0\u05e0\u05d8\u05d9\u05d1\u05d9\u05d5\u05d8\u05d9\u05e7\u05d
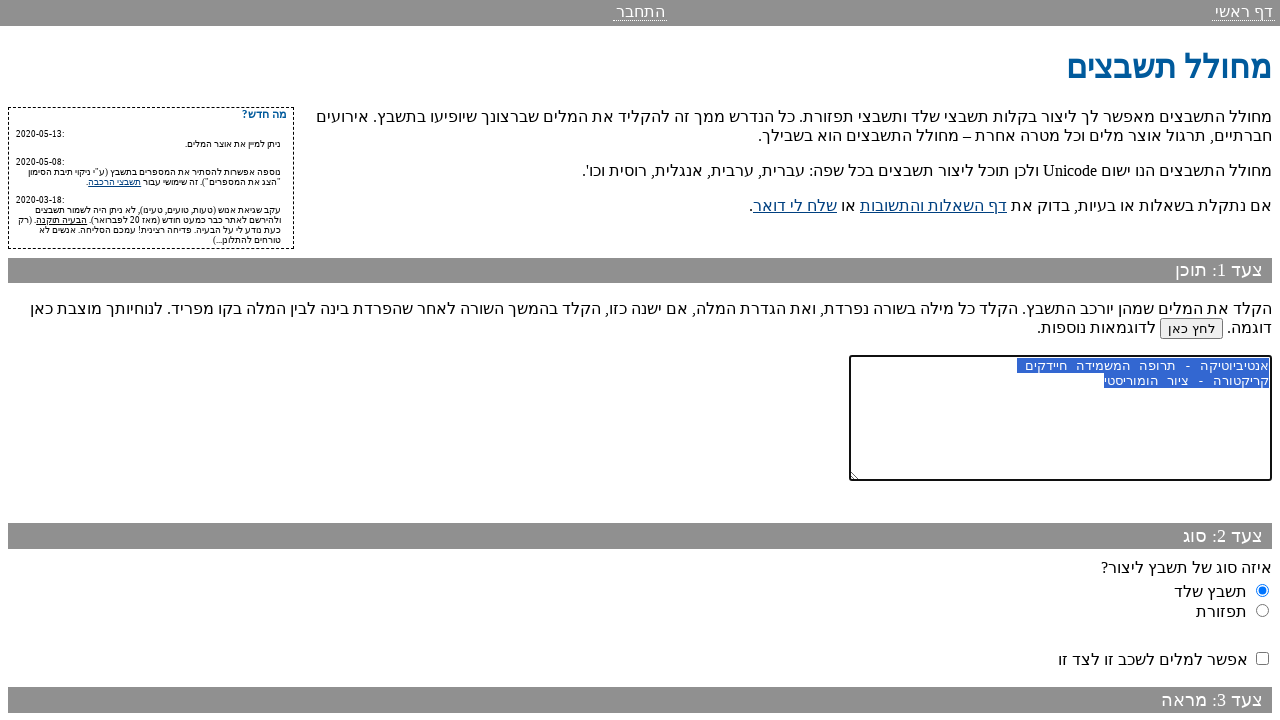

Filled in Hebrew crossword word definitions on internal:text="\u05d0\u05e0\u05d8\u05d9\u05d1\u05d9\u05d5\u05d8\u05d9\u05e7\u05d
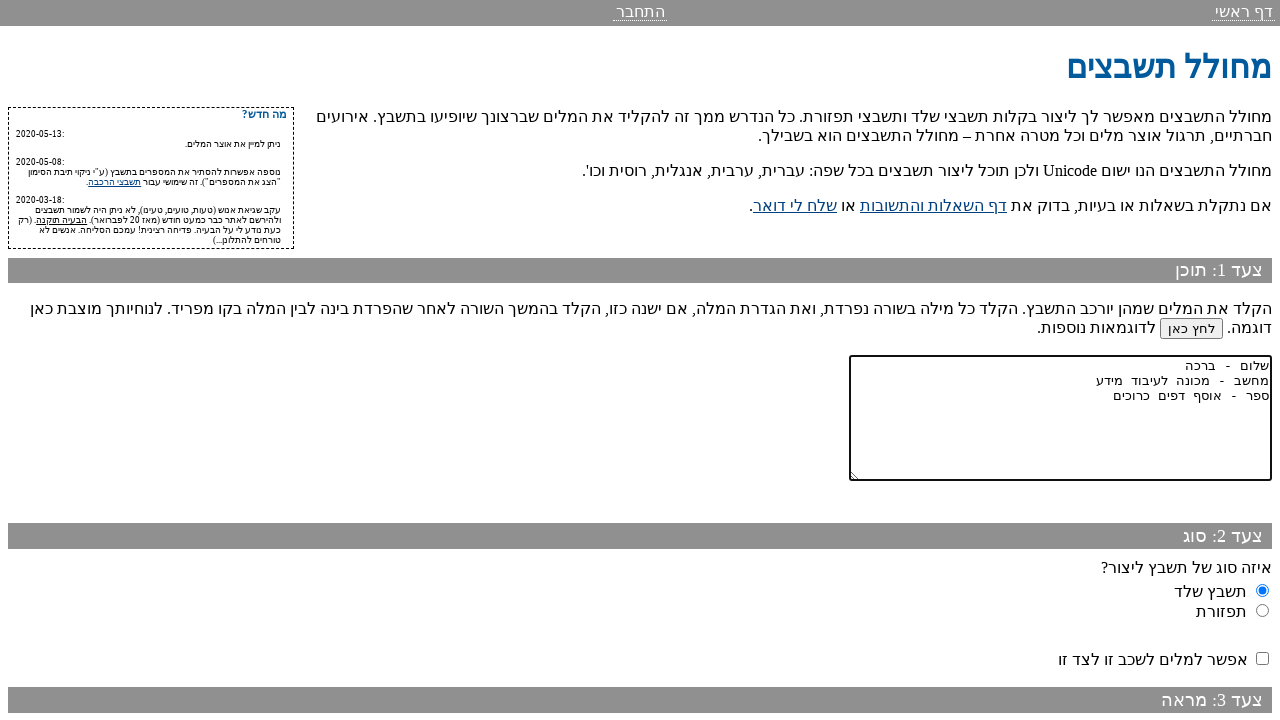

Clicked 'Build crossword' button to generate puzzle at (1219, 624) on internal:role=button[name="בנה את התשבץ"i]
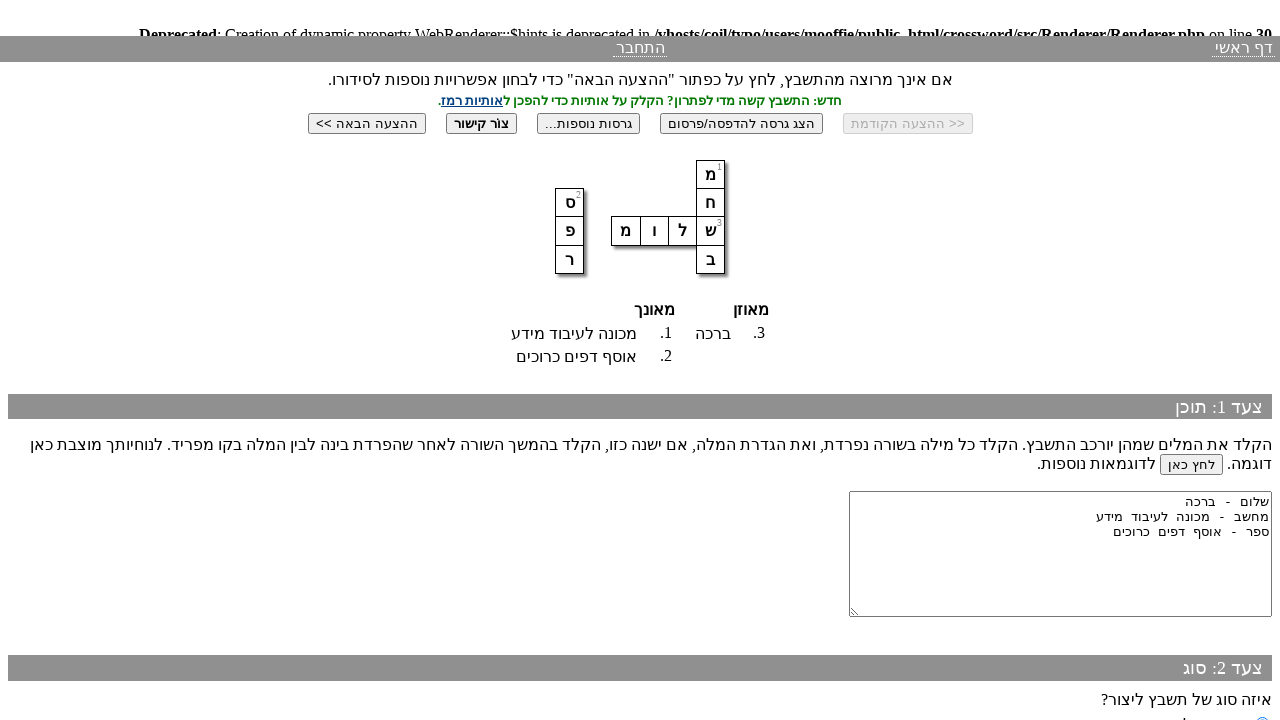

Clicked 'Create link' button to generate shareable URL at (481, 123) on internal:role=button[name="צוֹר קישור"i]
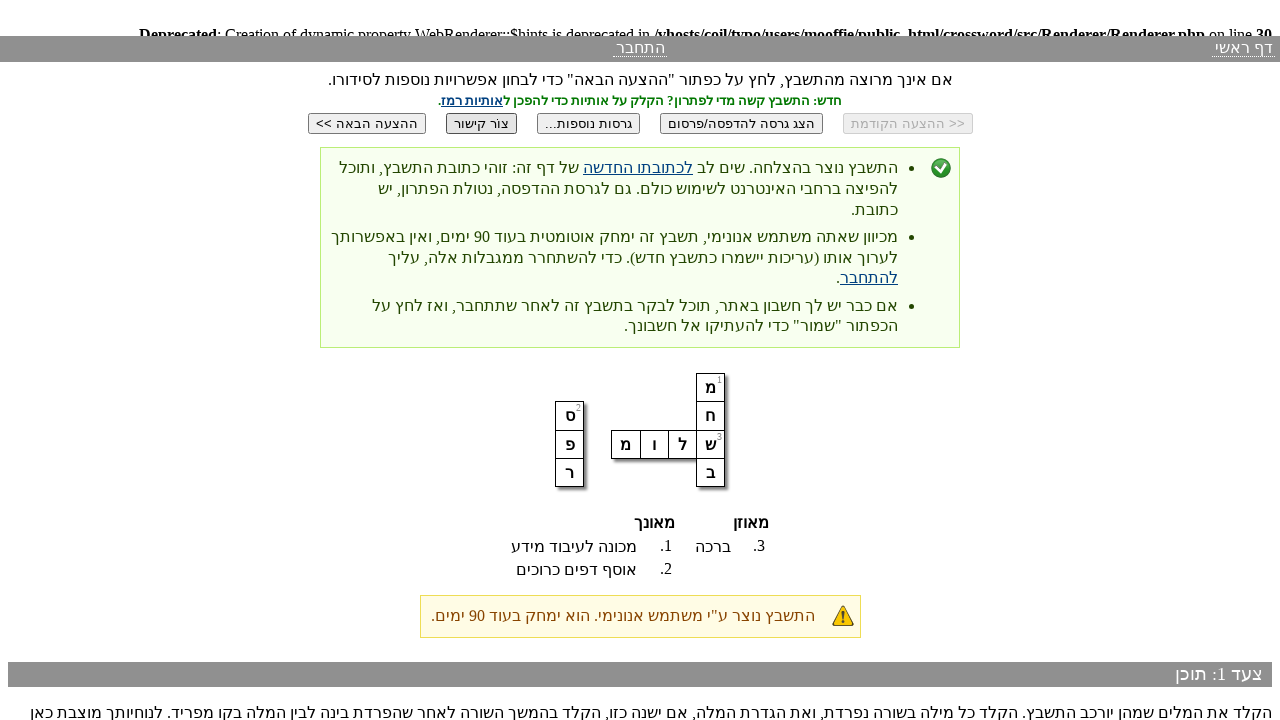

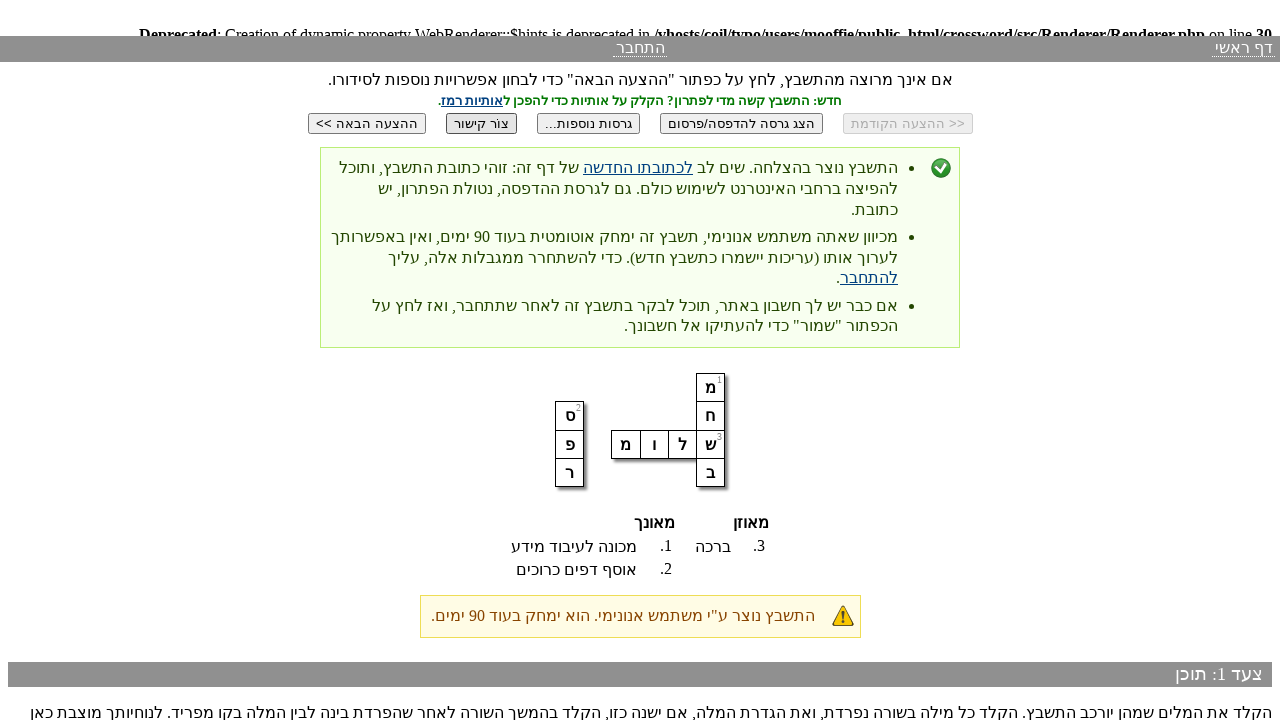